Tests right-click (context click) functionality on the Downloads navigation element on the Selenium website homepage

Starting URL: https://www.selenium.dev

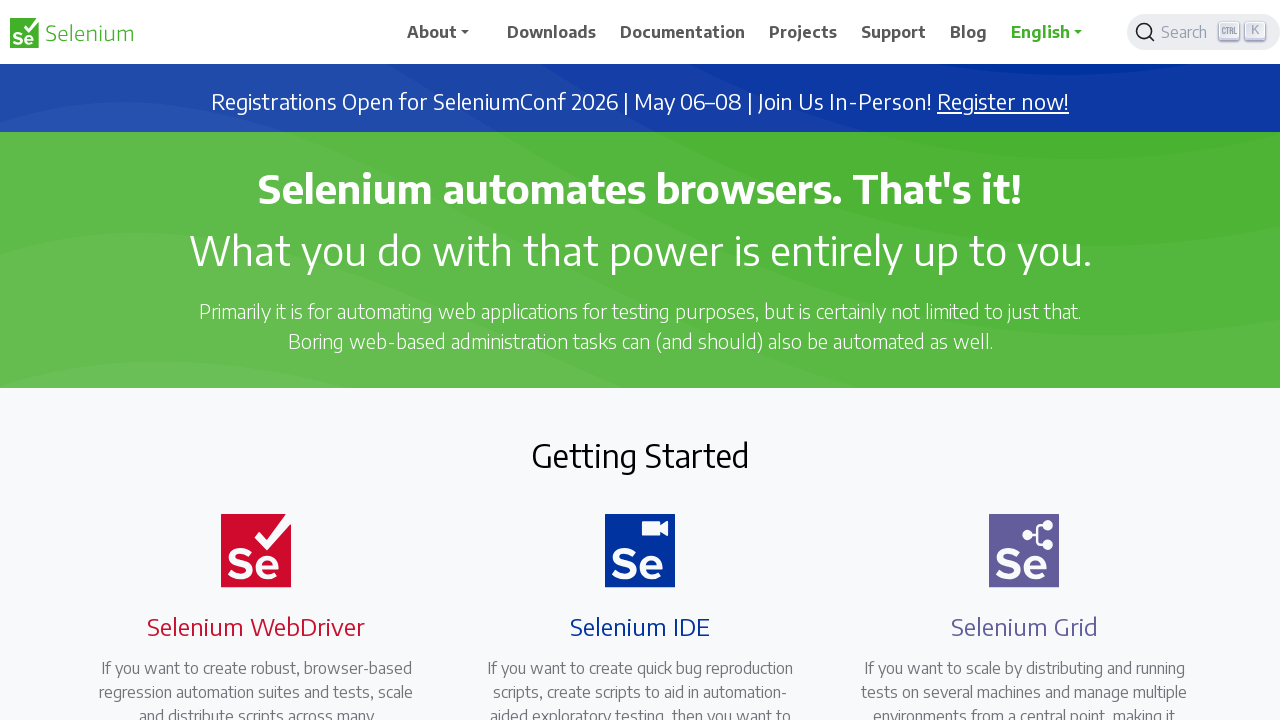

Downloads link became visible on Selenium homepage
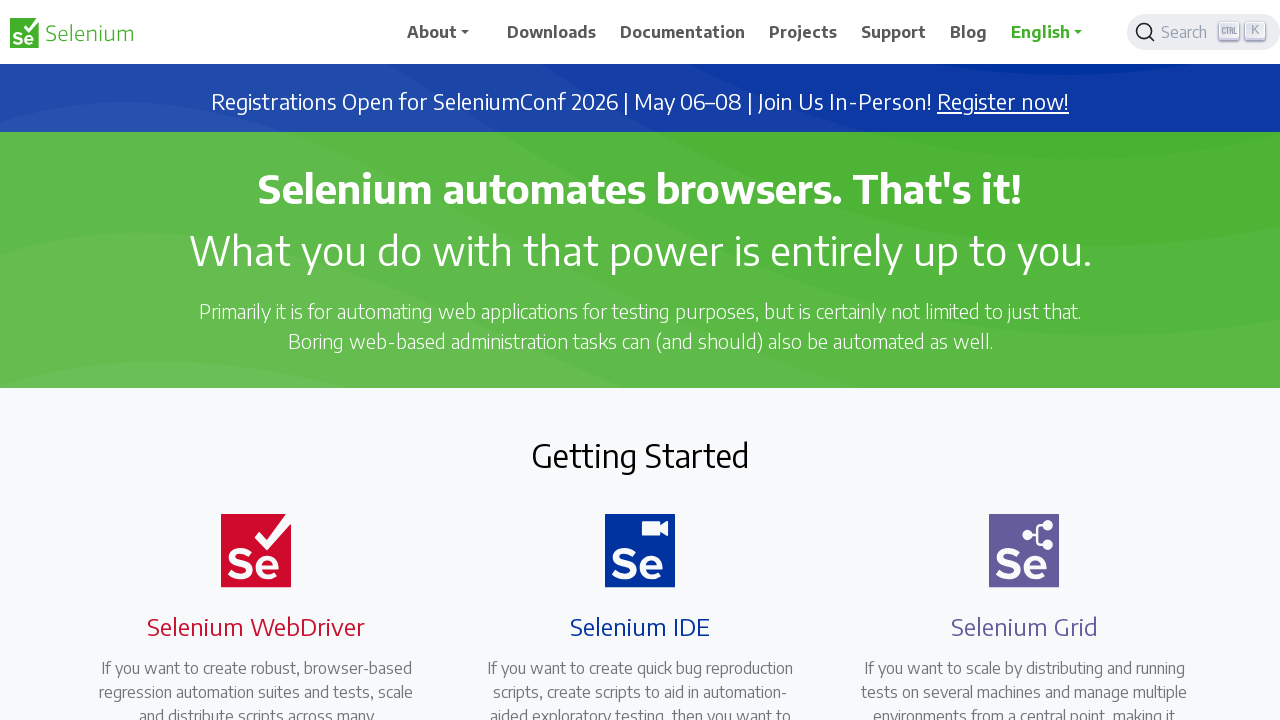

Performed right-click (context click) on Downloads navigation element at (552, 32) on xpath=//span[text()='Downloads']
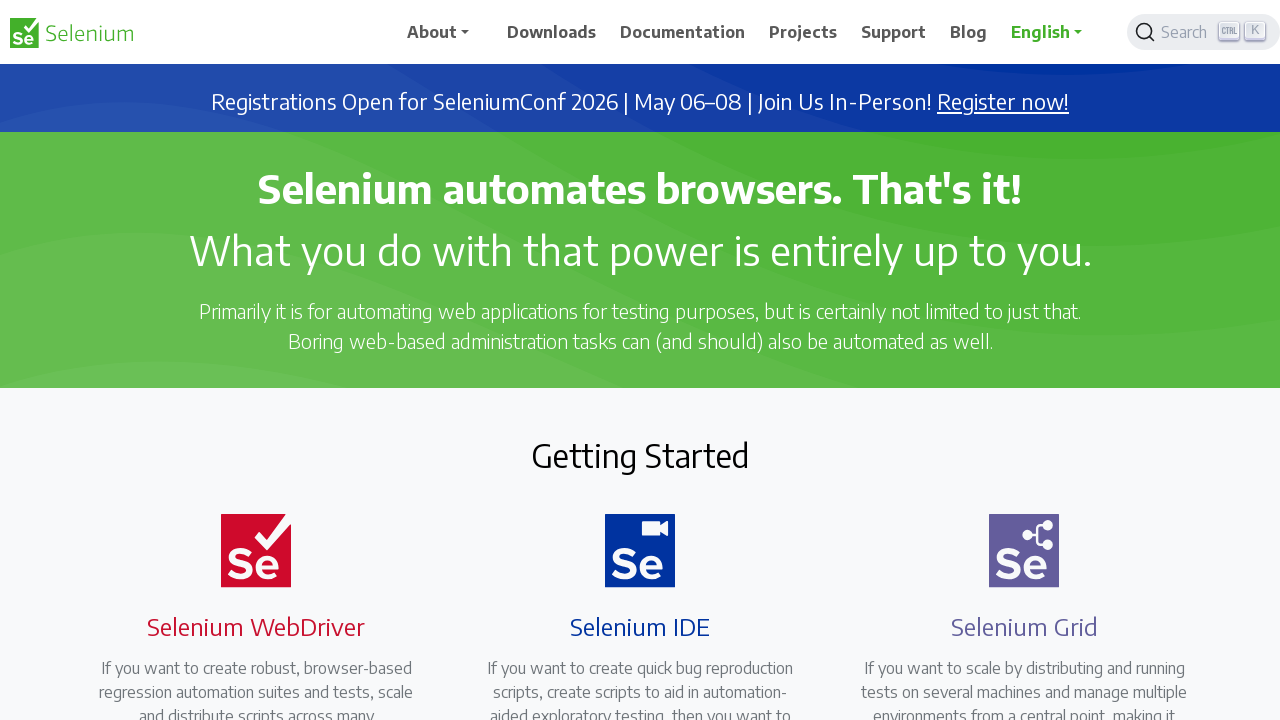

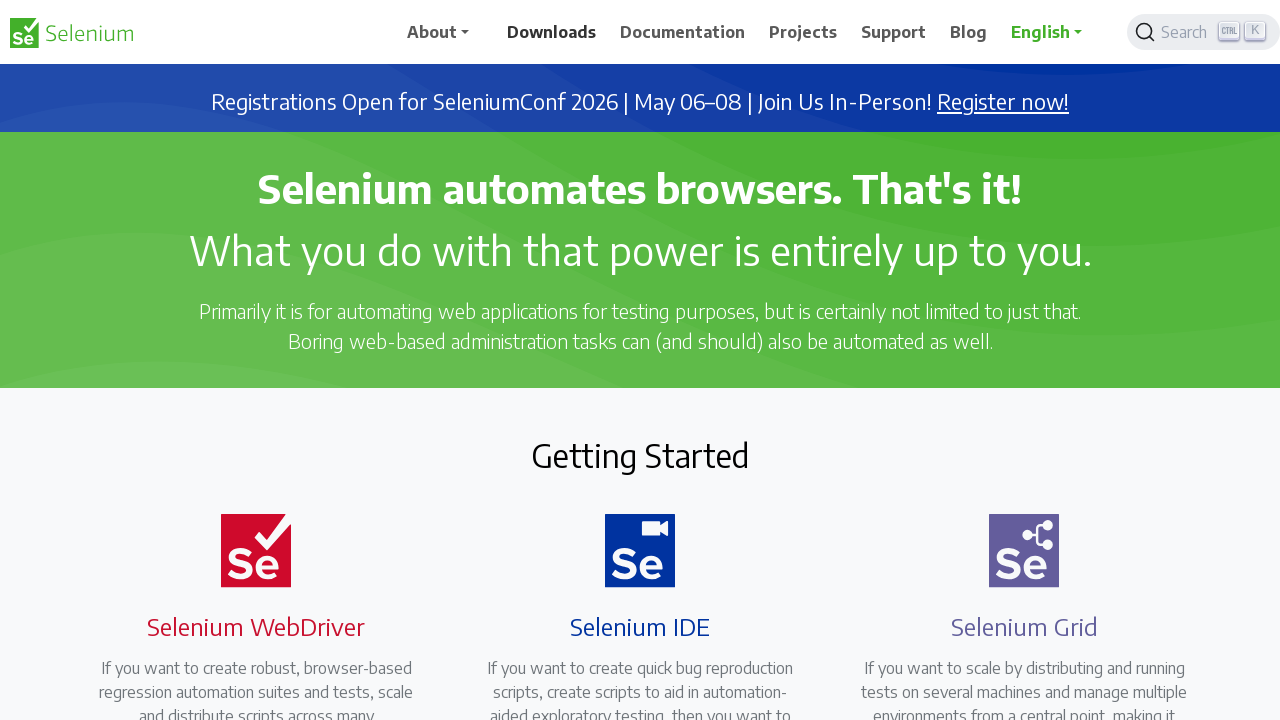